Tests resizing browser window to half of maximum size and centers it using calculated positions

Starting URL: http://khyatisehgal.wordpress.com

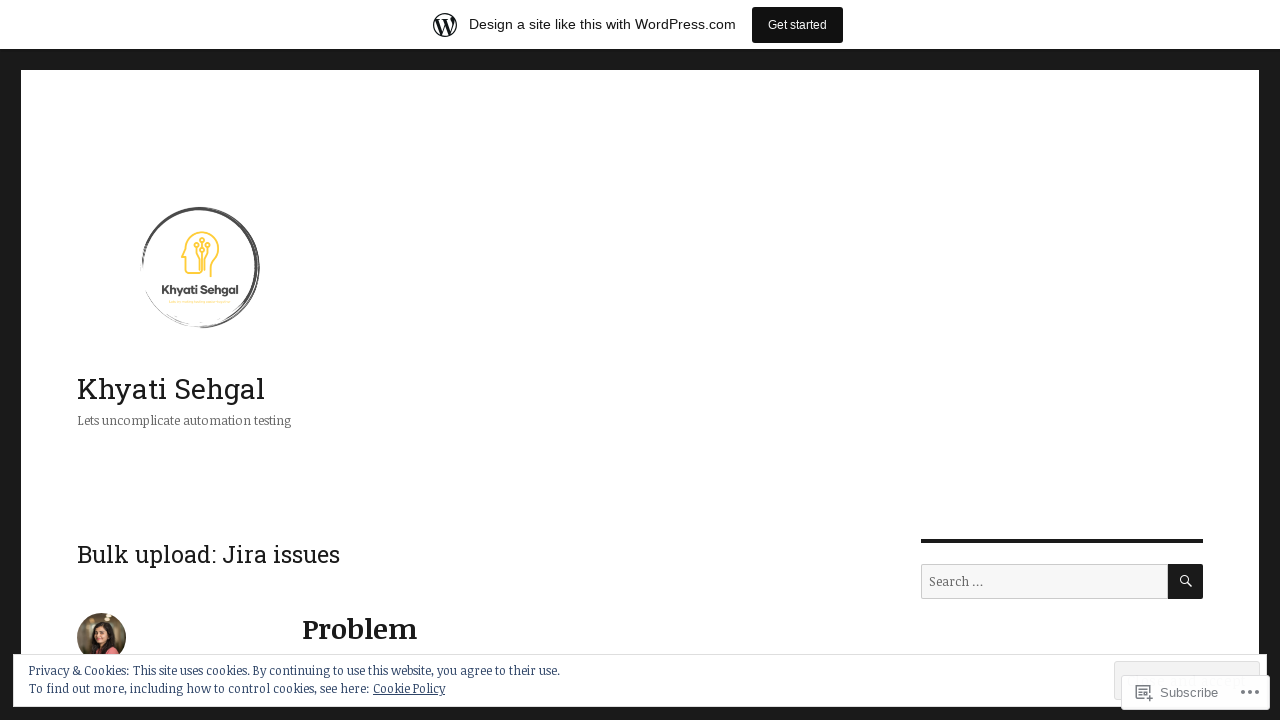

Set viewport to maximum size (1382x702)
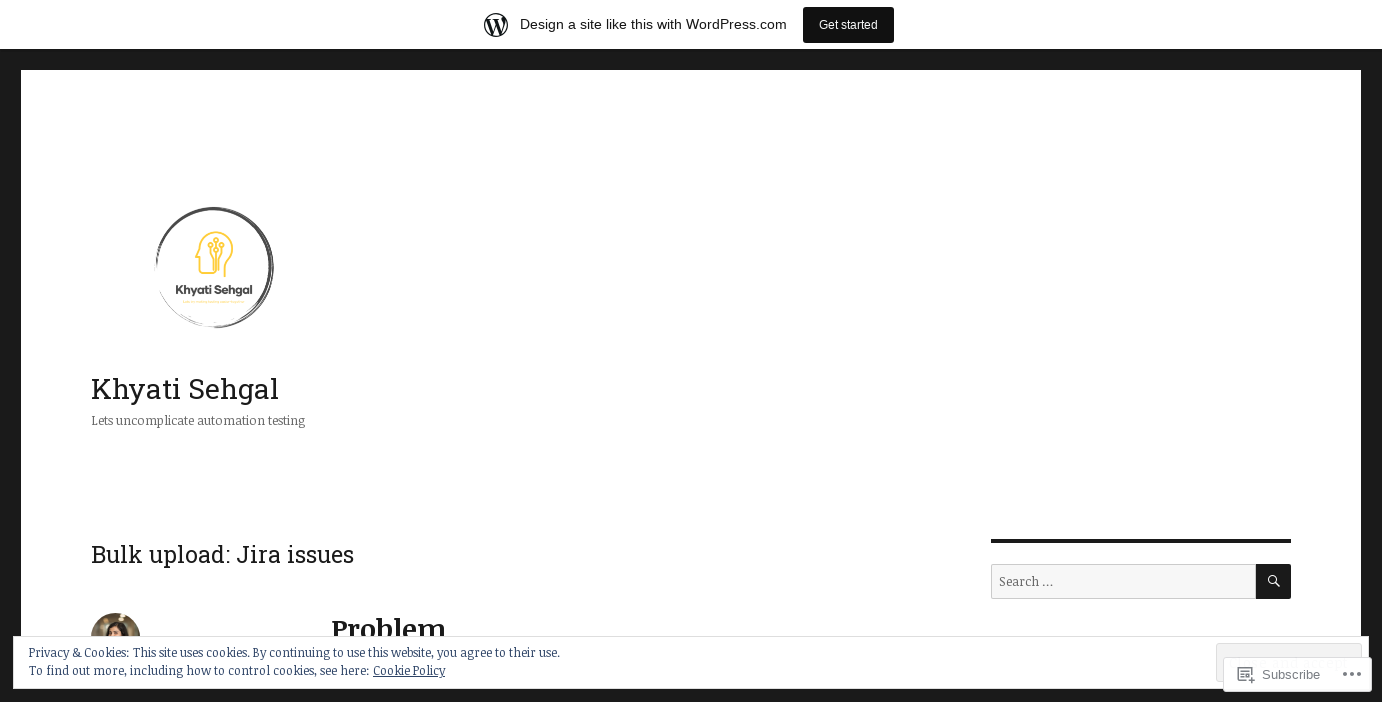

Resized viewport to half of maximum size (691x351)
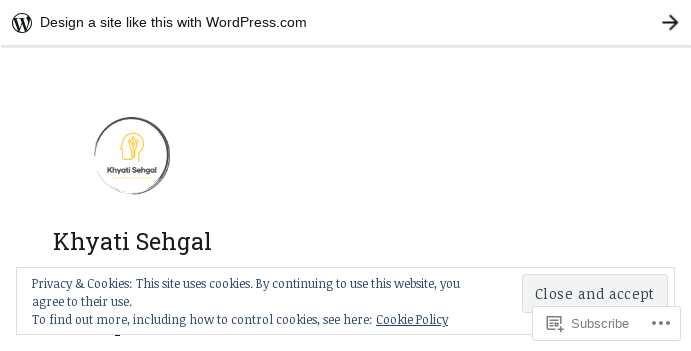

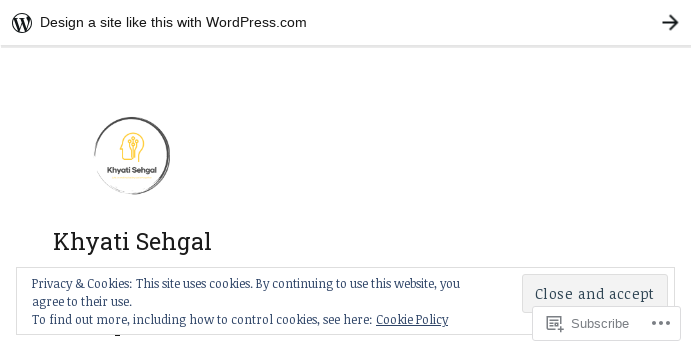